Tests a registration form by filling in first name, last name, and email fields, submitting the form, and verifying the success message is displayed.

Starting URL: http://suninjuly.github.io/registration1.html

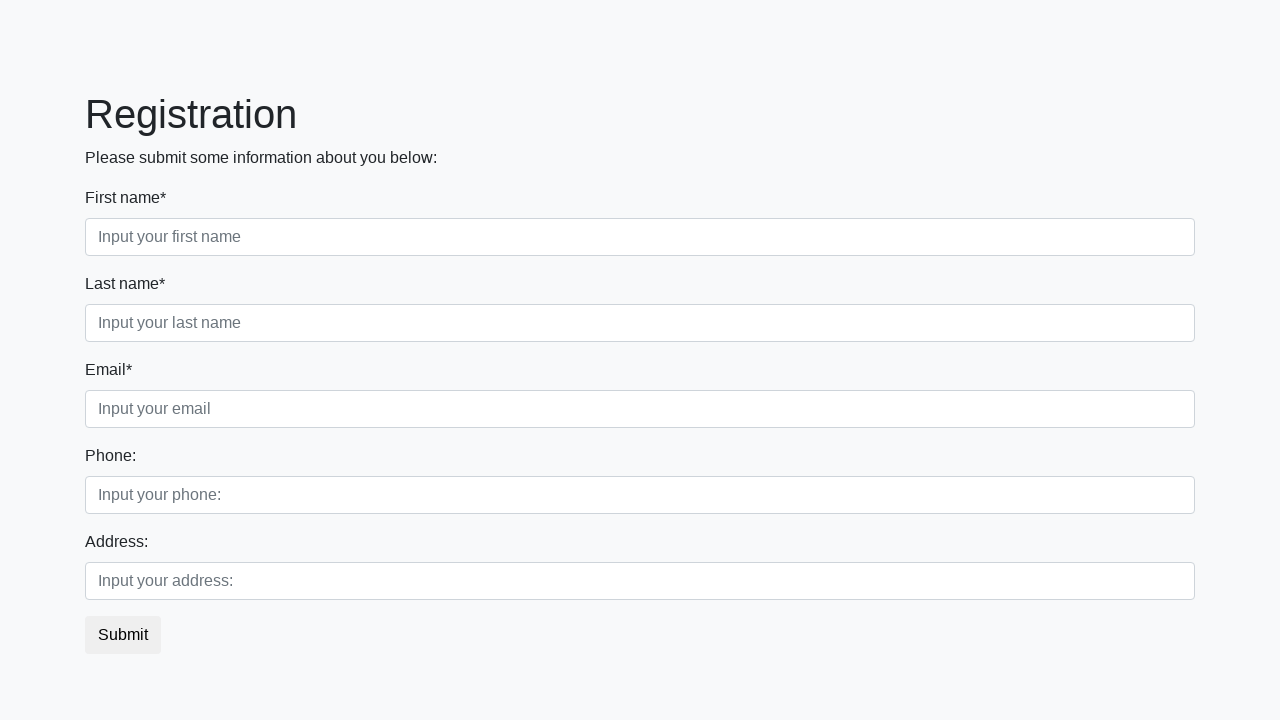

Filled first name field with 'Alexander' on [placeholder="Input your first name"]
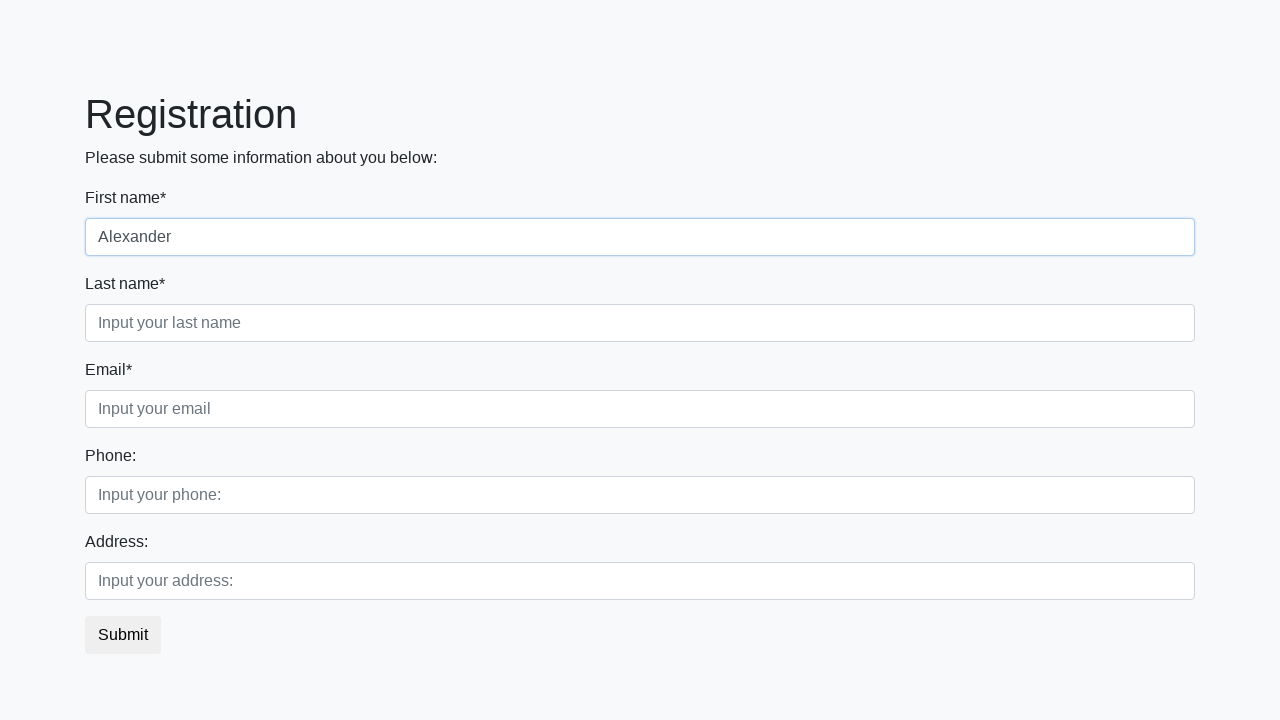

Filled last name field with 'Petrov' on [placeholder="Input your last name"]
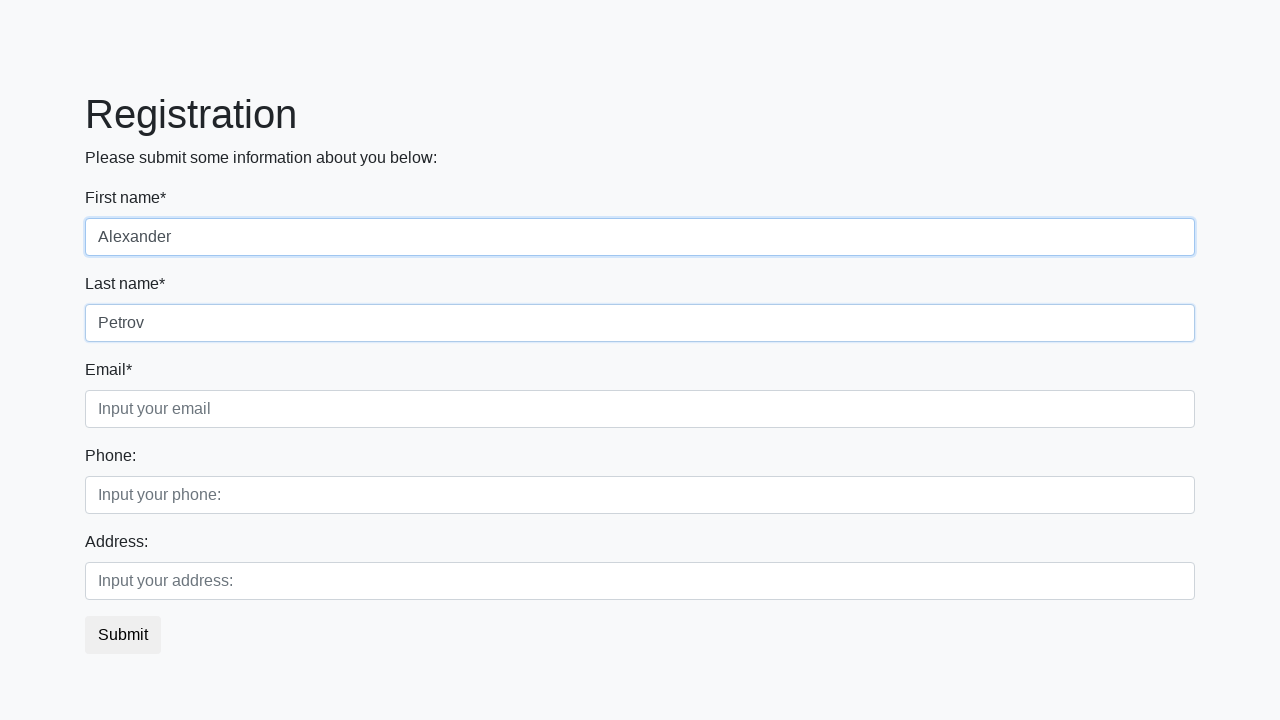

Filled email field with 'alexander.petrov@example.com' on [placeholder="Input your email"]
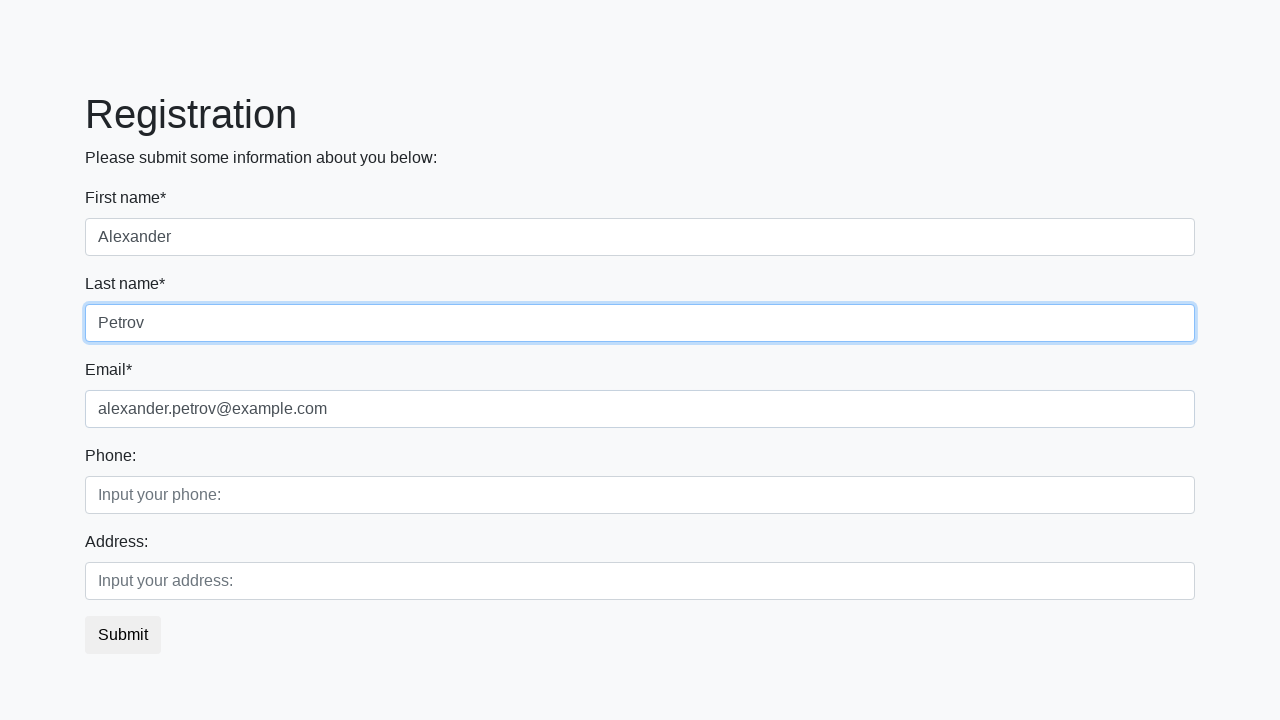

Clicked submit button to register at (123, 635) on button.btn
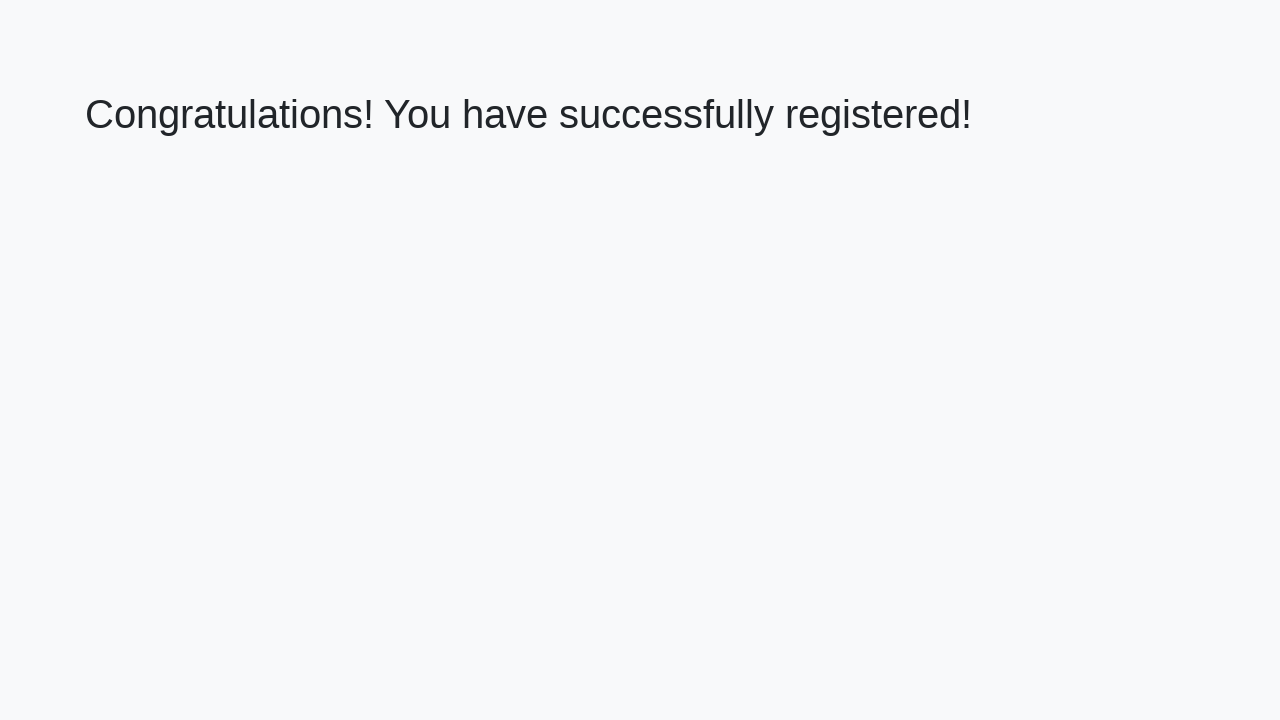

Success message heading loaded
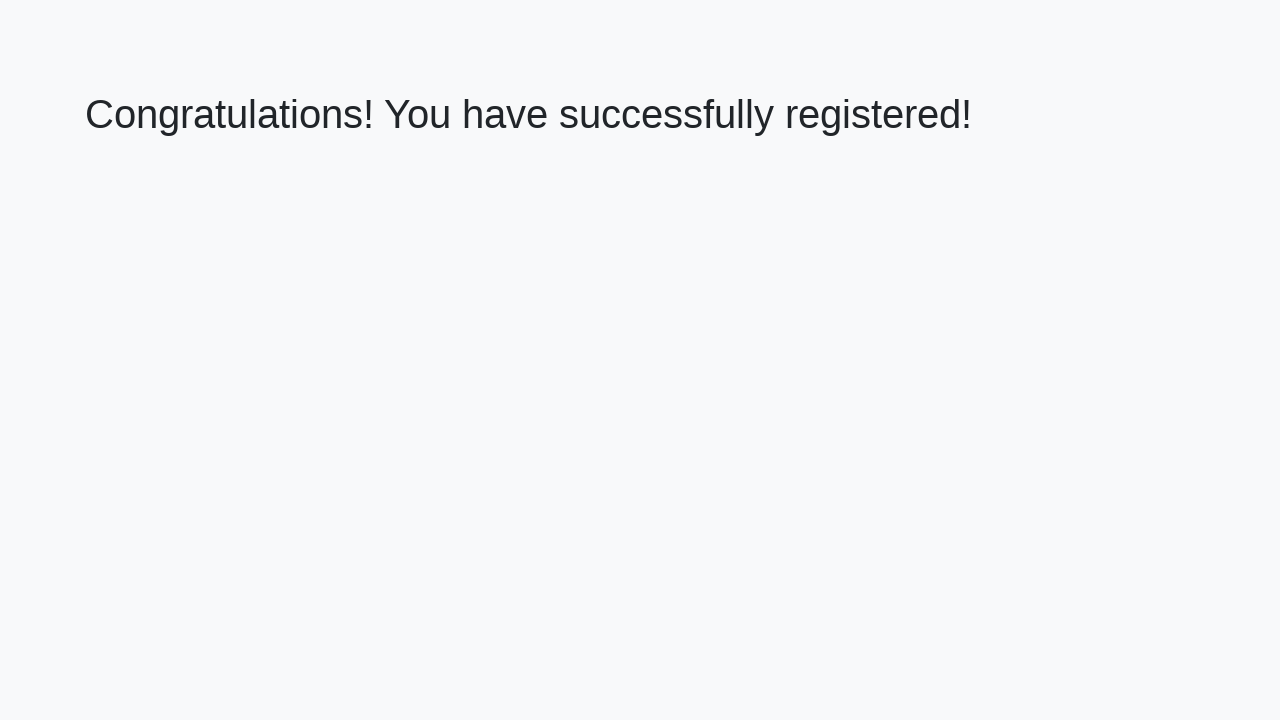

Retrieved success message: 'Congratulations! You have successfully registered!'
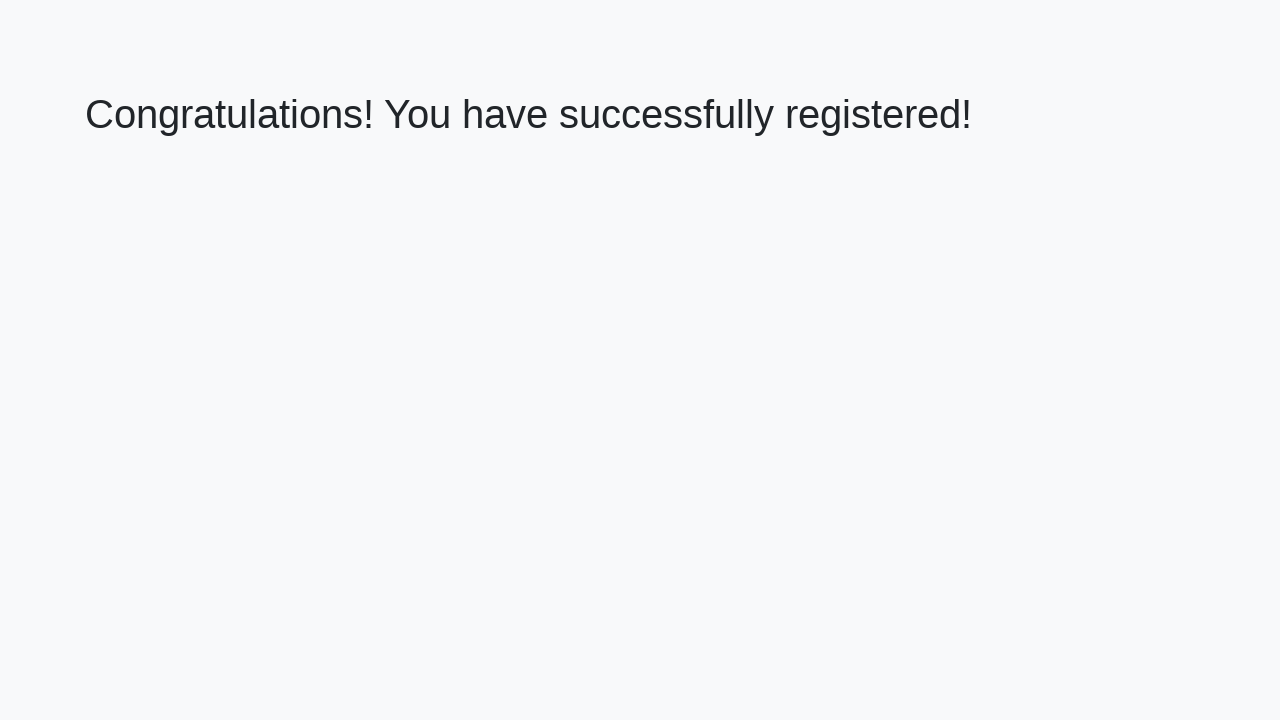

Verified success message matches expected text
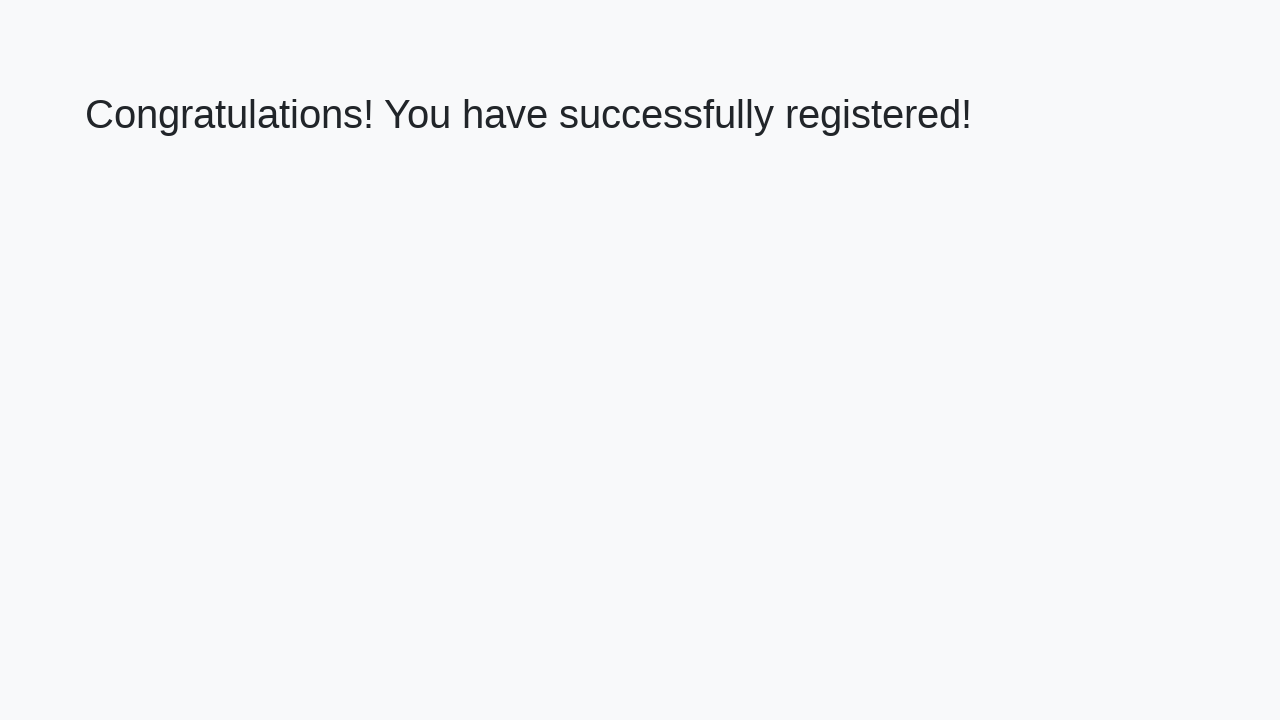

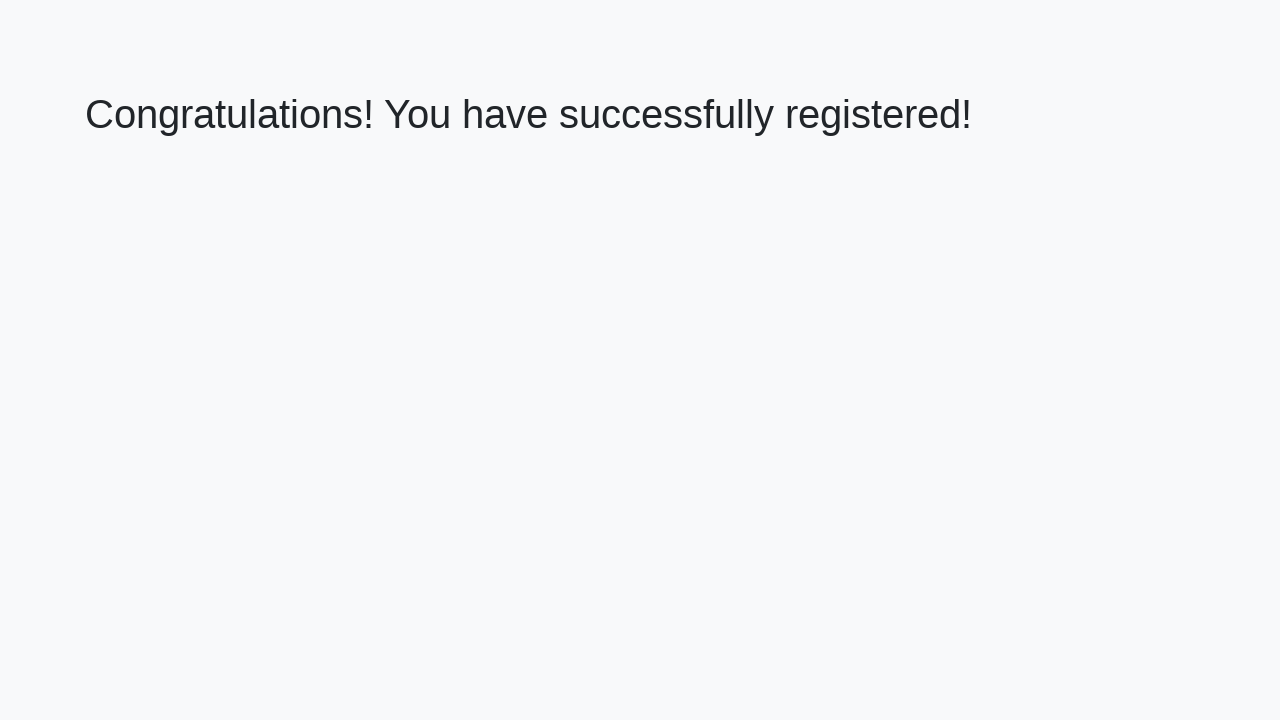